Tests drag-and-drop functionality by dragging column B onto column A and verifying the order changes

Starting URL: https://the-internet.herokuapp.com/

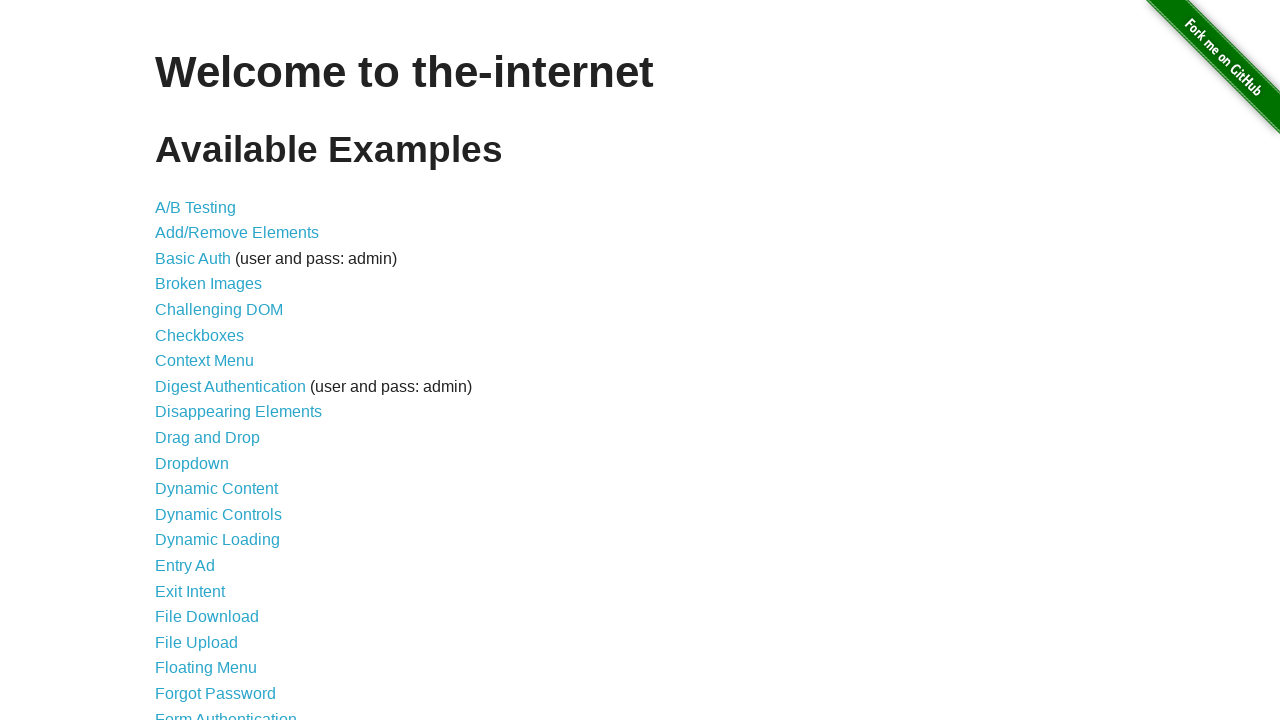

Clicked link to navigate to drag and drop page at (208, 438) on a[href='/drag_and_drop']
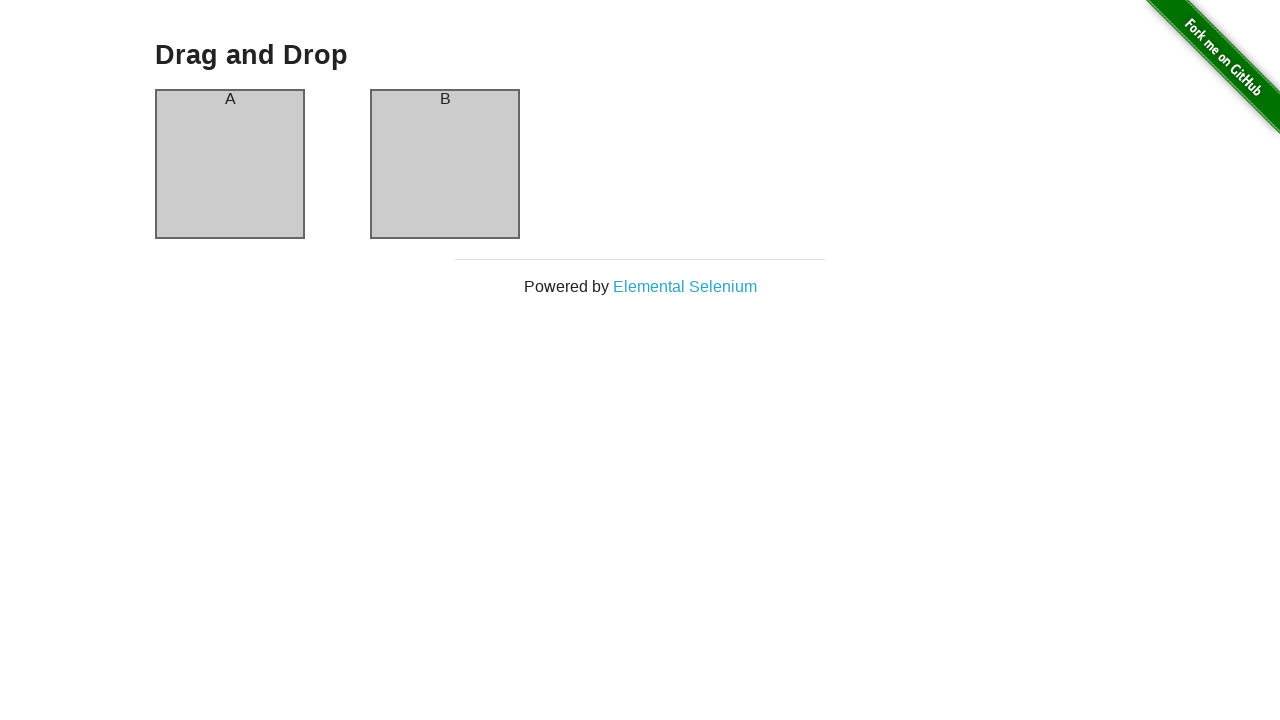

Waited for column B element to load
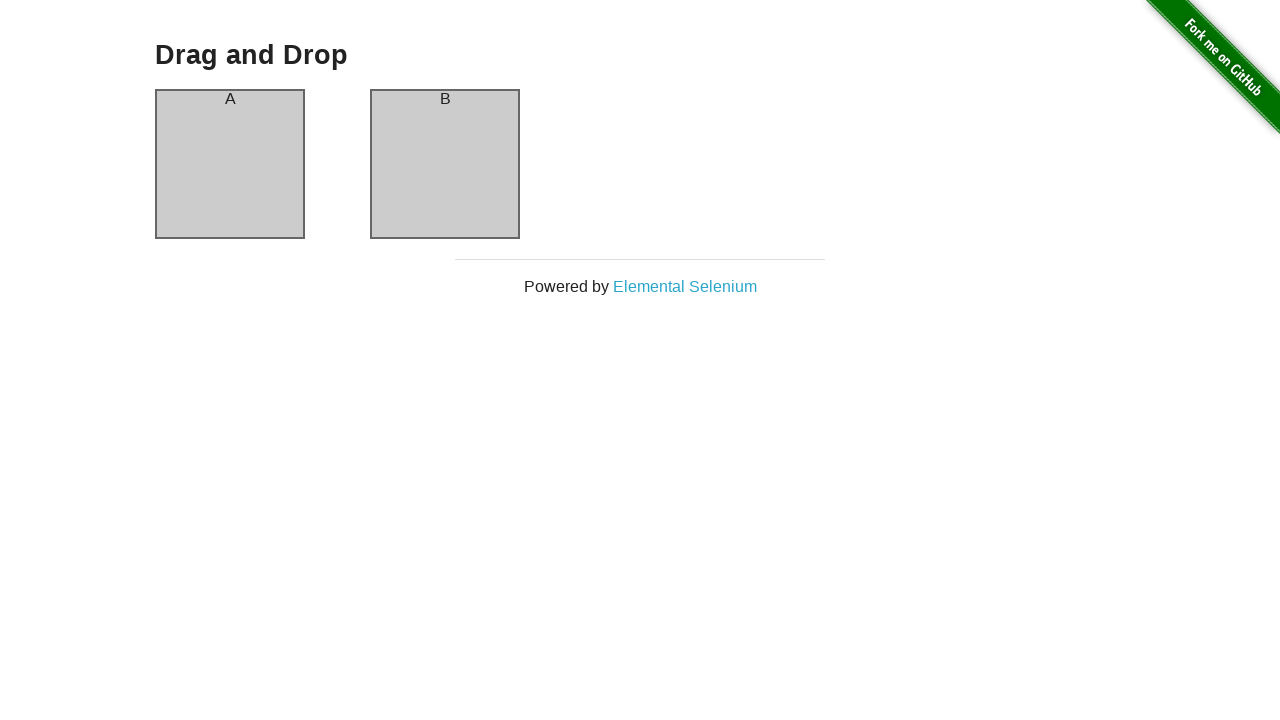

Located source element (column B)
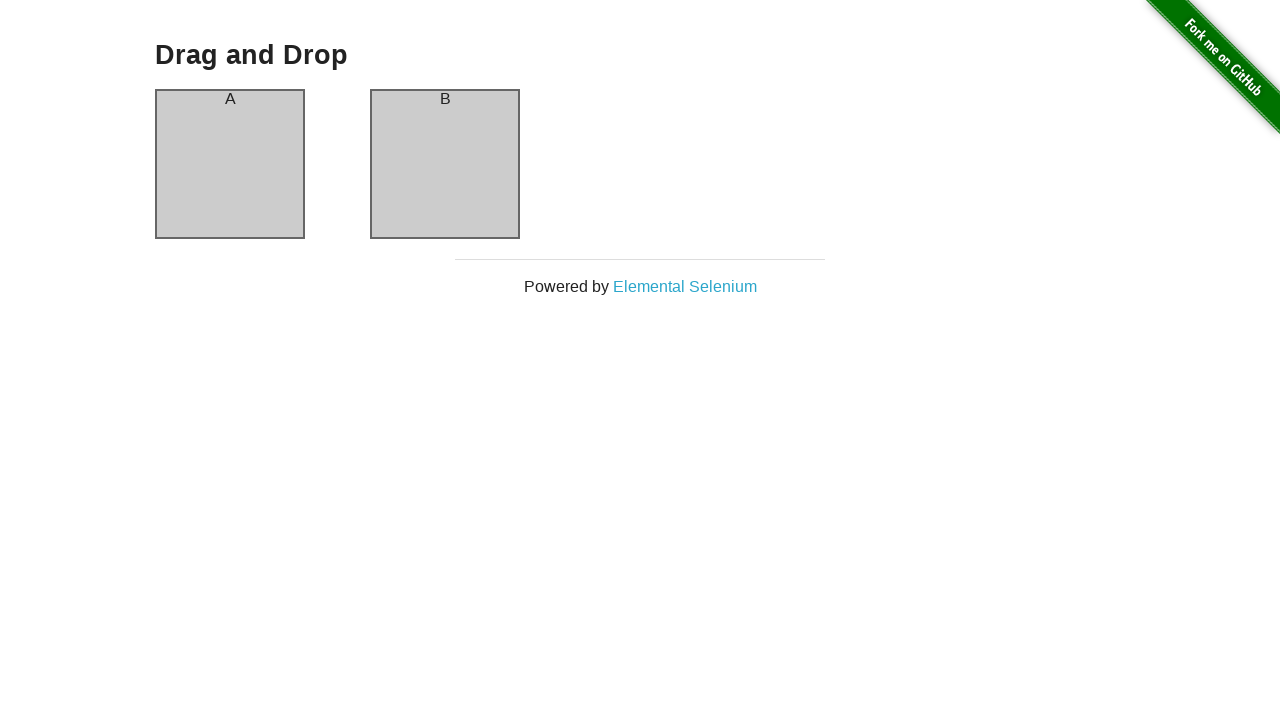

Located target element (column A)
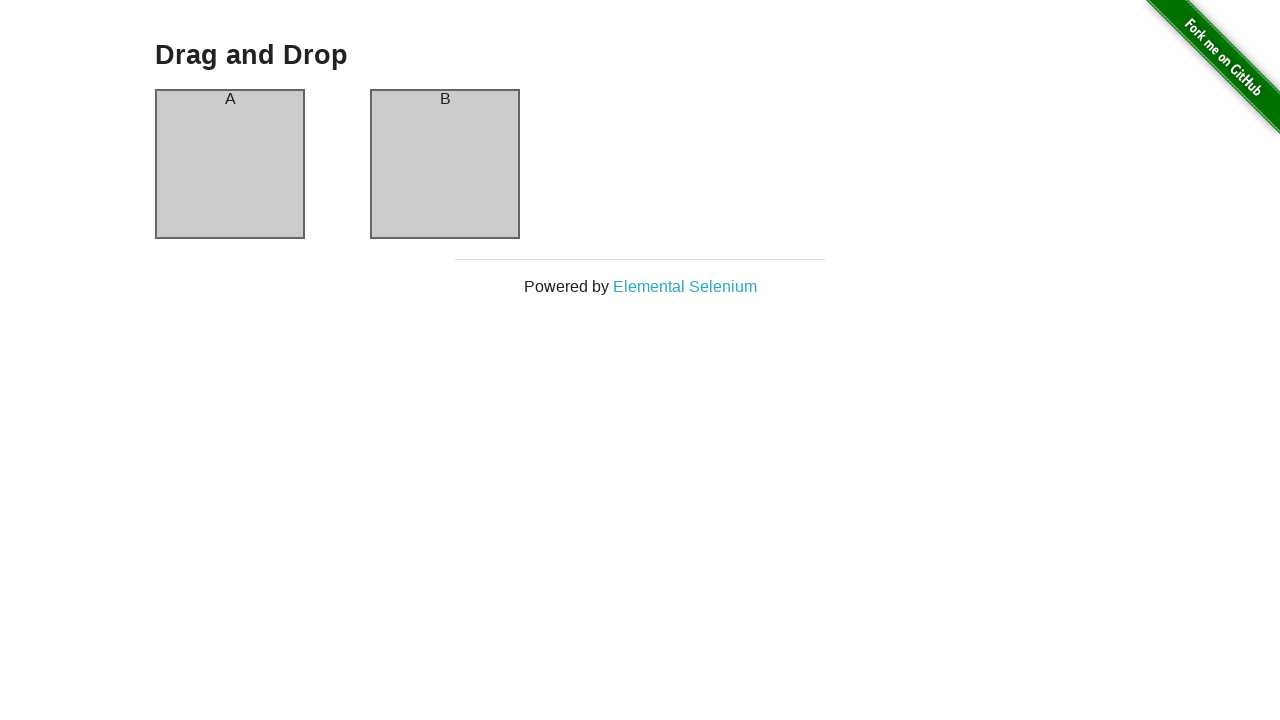

Dragged column B onto column A at (230, 164)
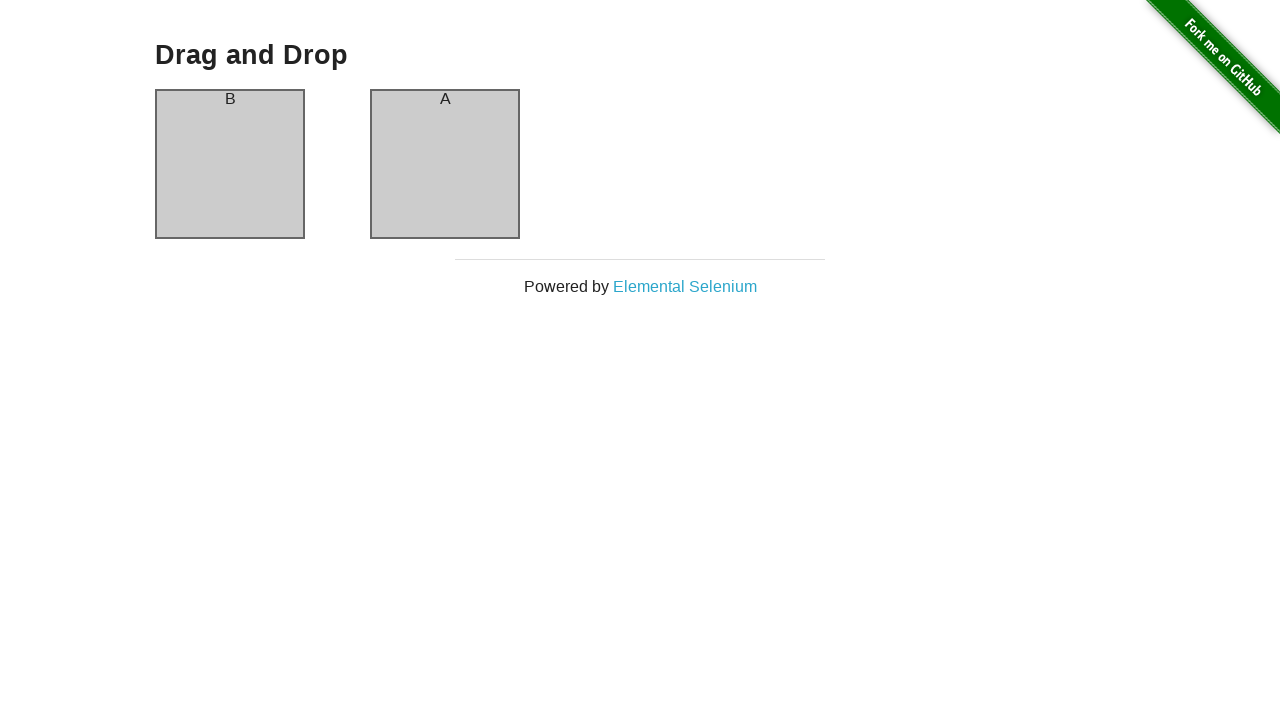

Located all header elements
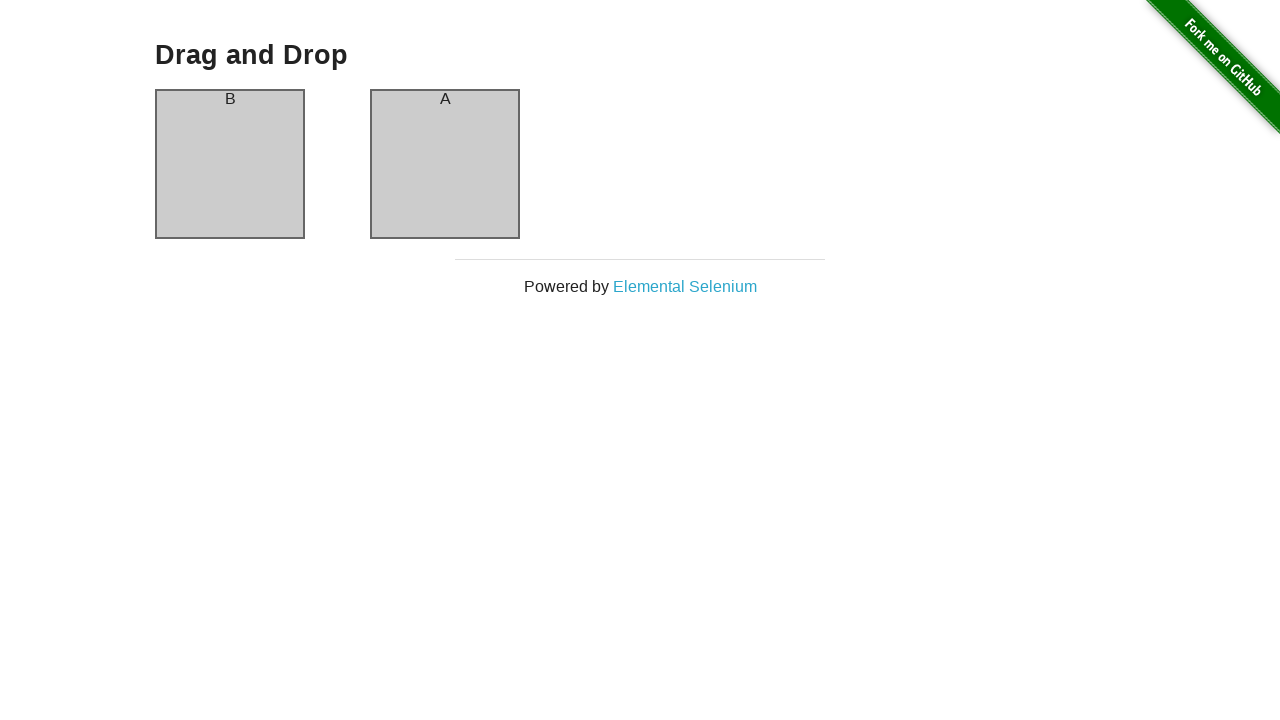

Verified first header is 'B' - columns swapped successfully
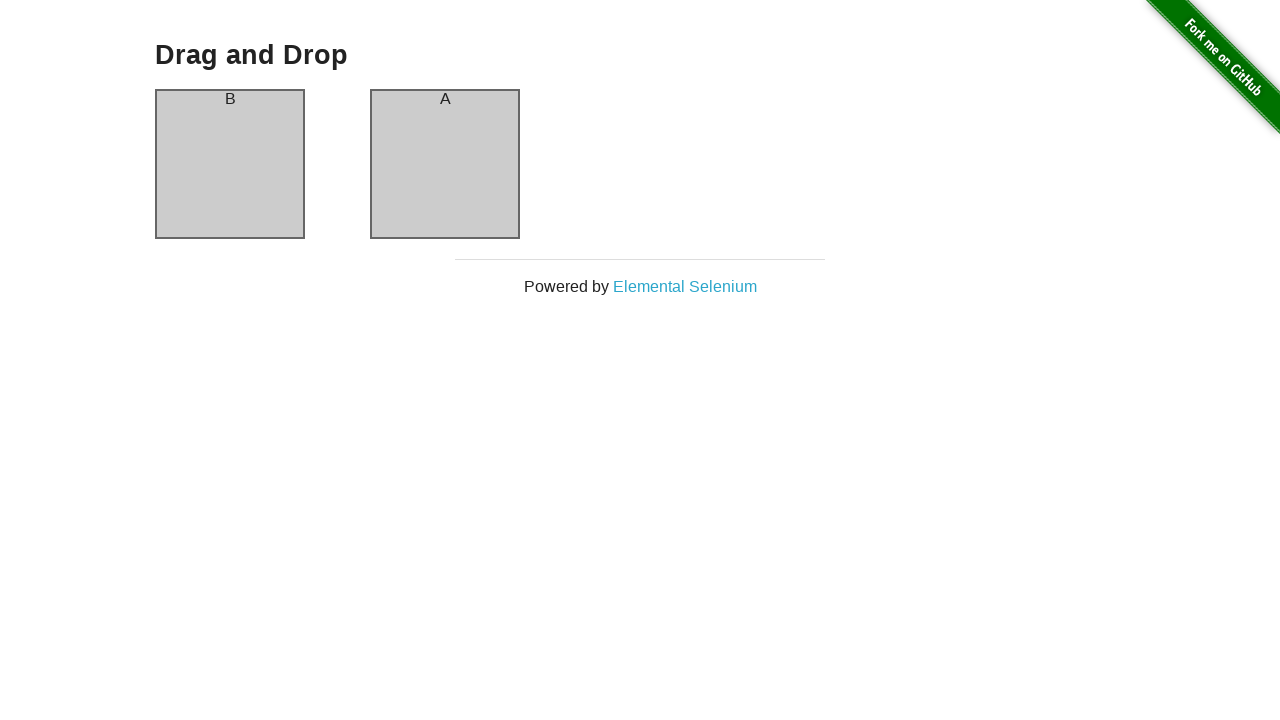

Verified second header is 'A' - drag and drop test passed
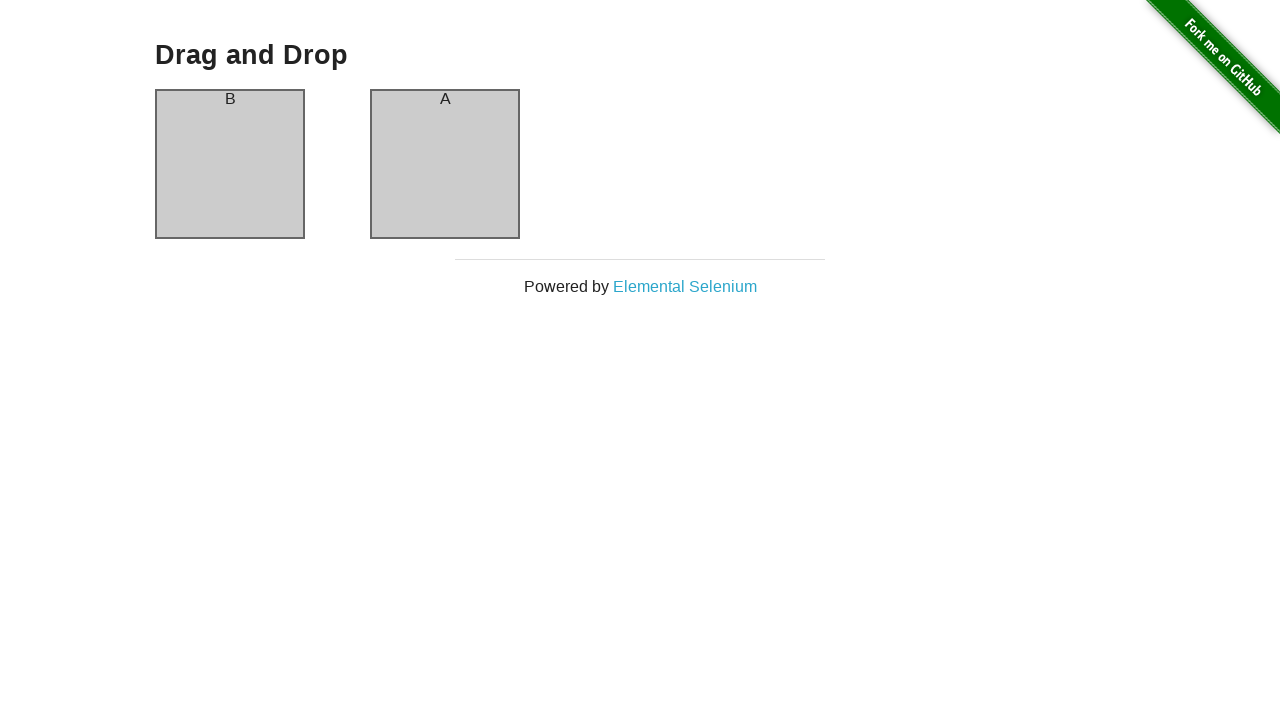

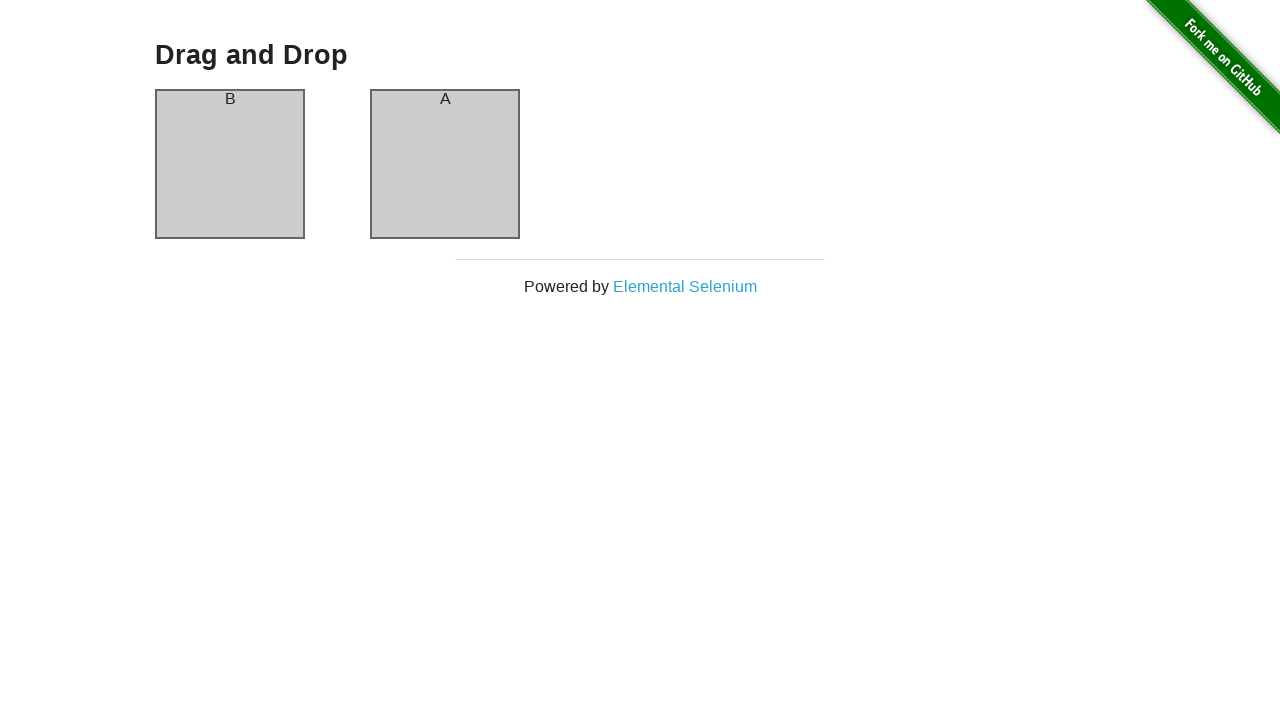